Tests progress bar functionality by starting it, waiting for 75% completion, and stopping it

Starting URL: http://uitestingplayground.com/progressbar

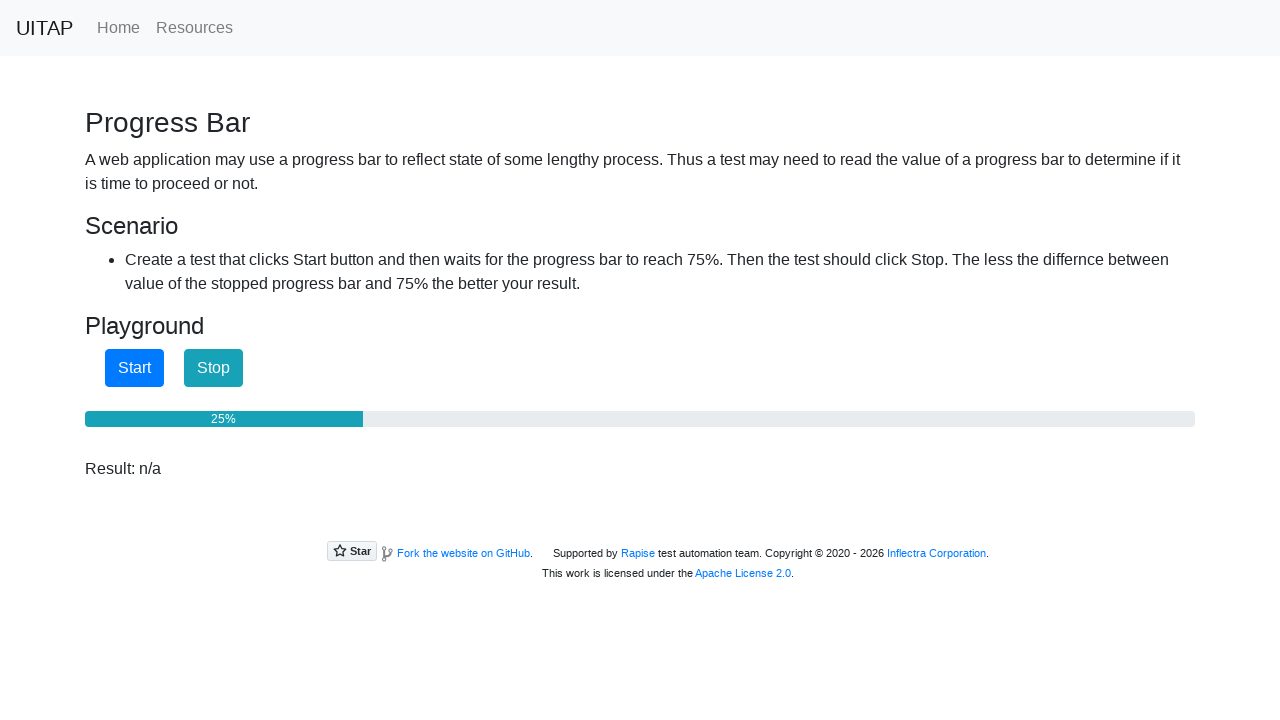

Clicked start button to begin progress bar at (134, 368) on #startButton
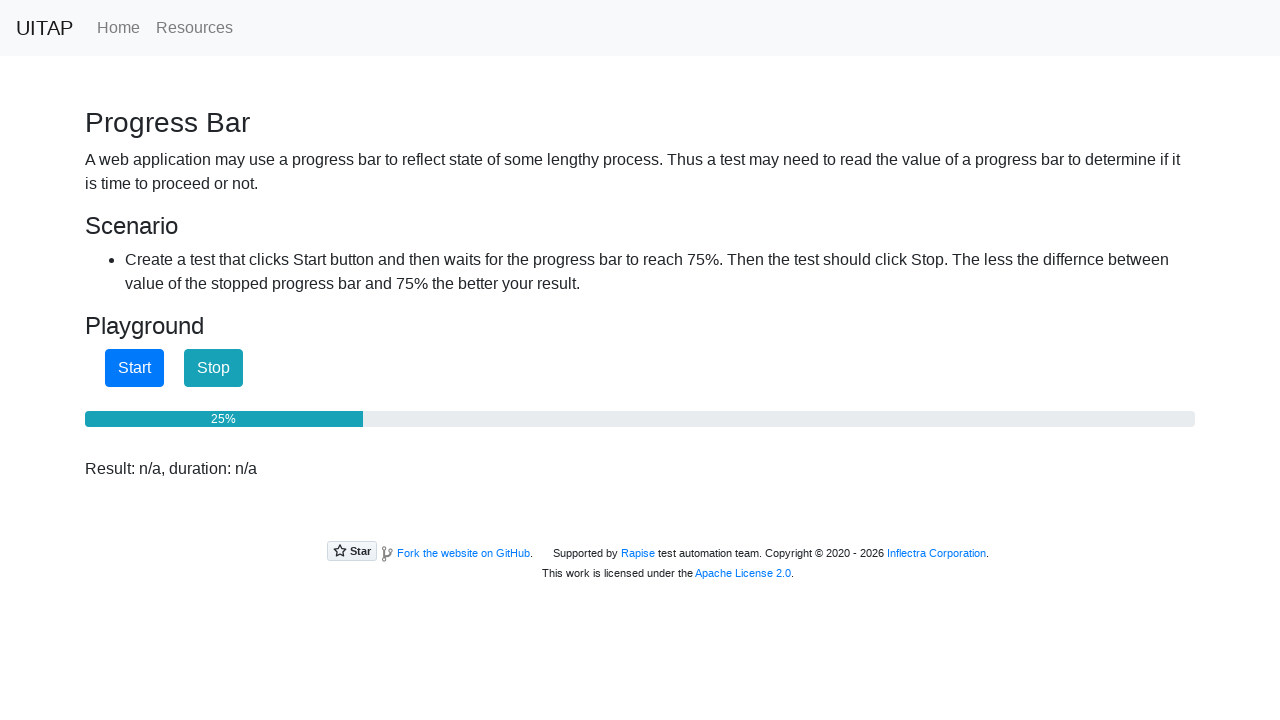

Progress bar reached 75% completion
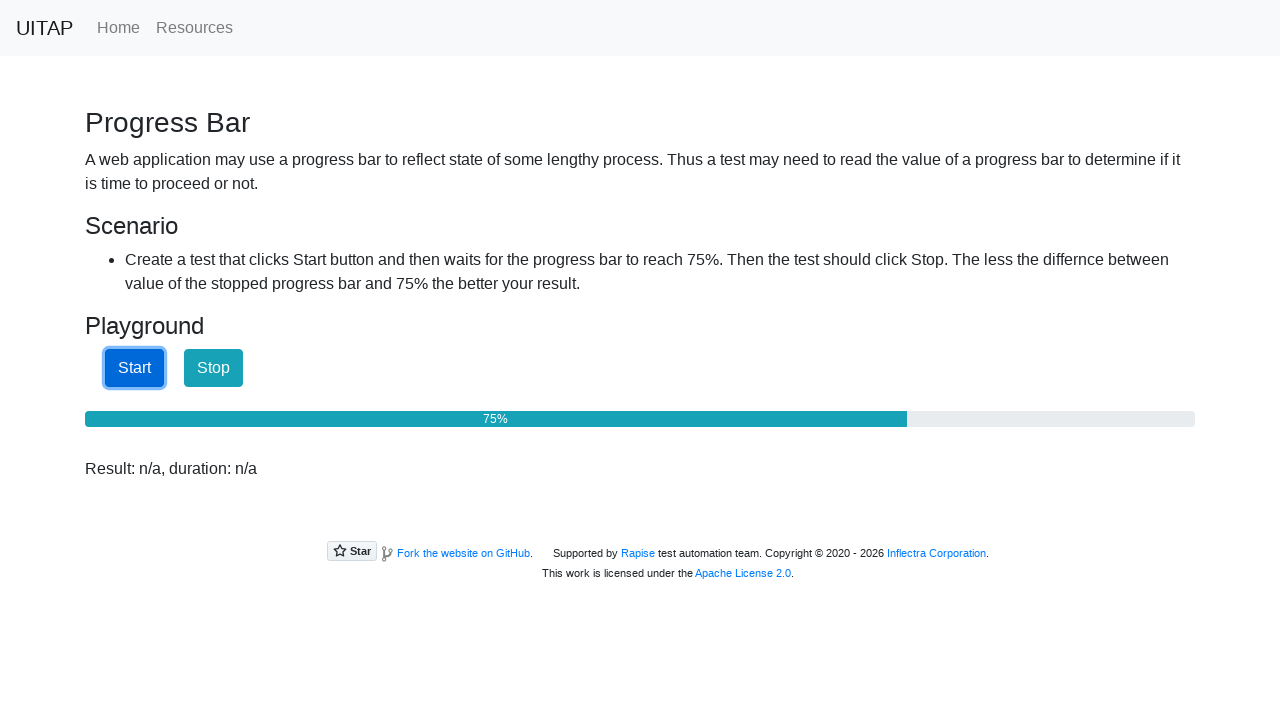

Clicked stop button to halt progress bar at (214, 368) on #stopButton
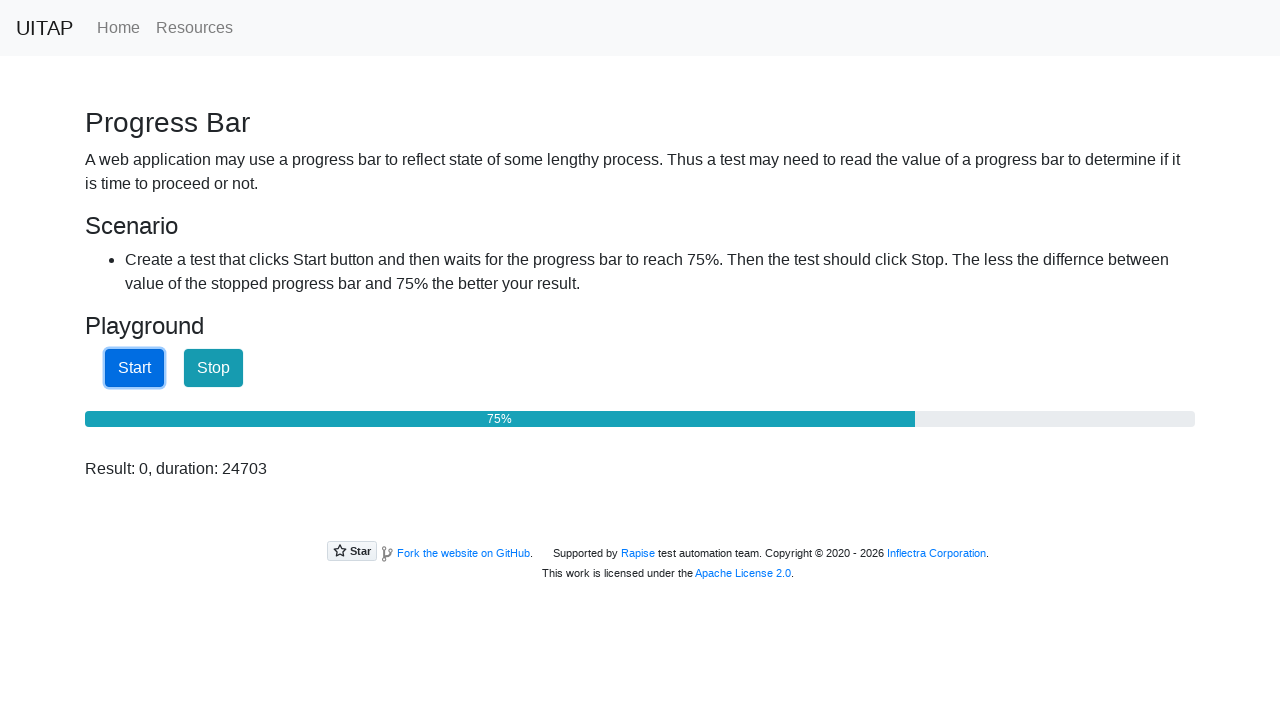

Retrieved result text from progress bar
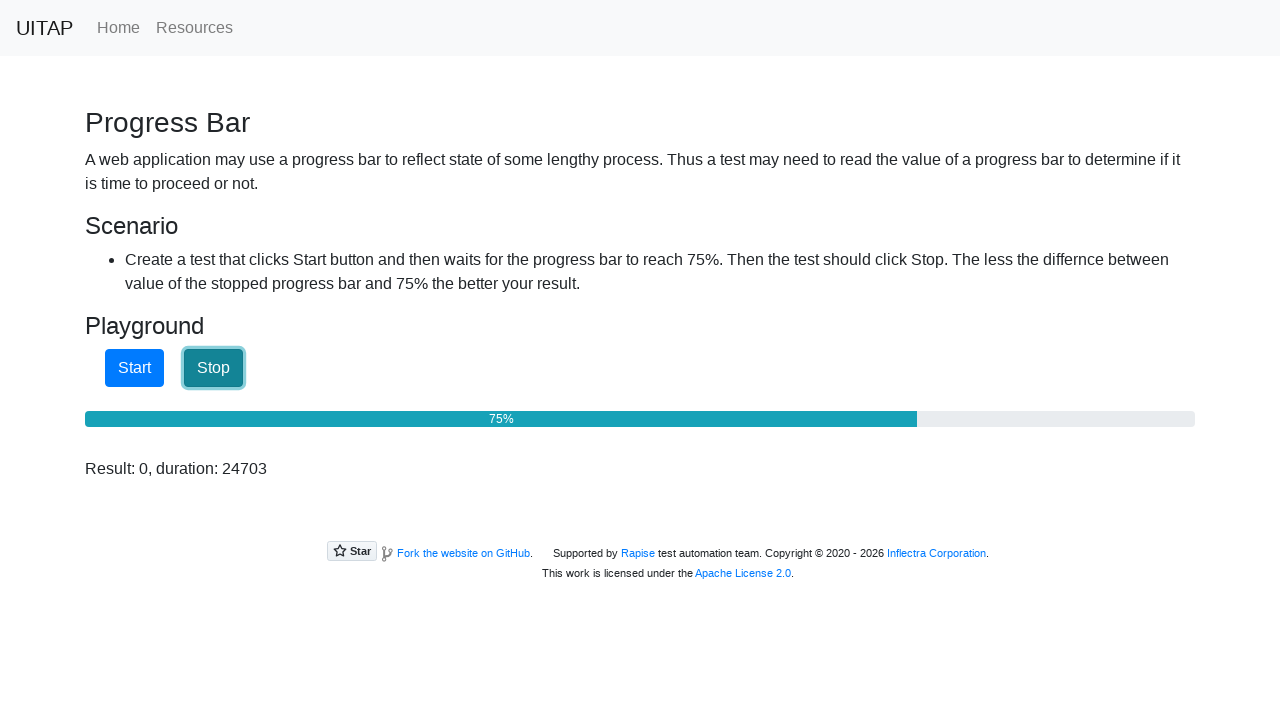

Verified result text starts with 'Result: 0,'
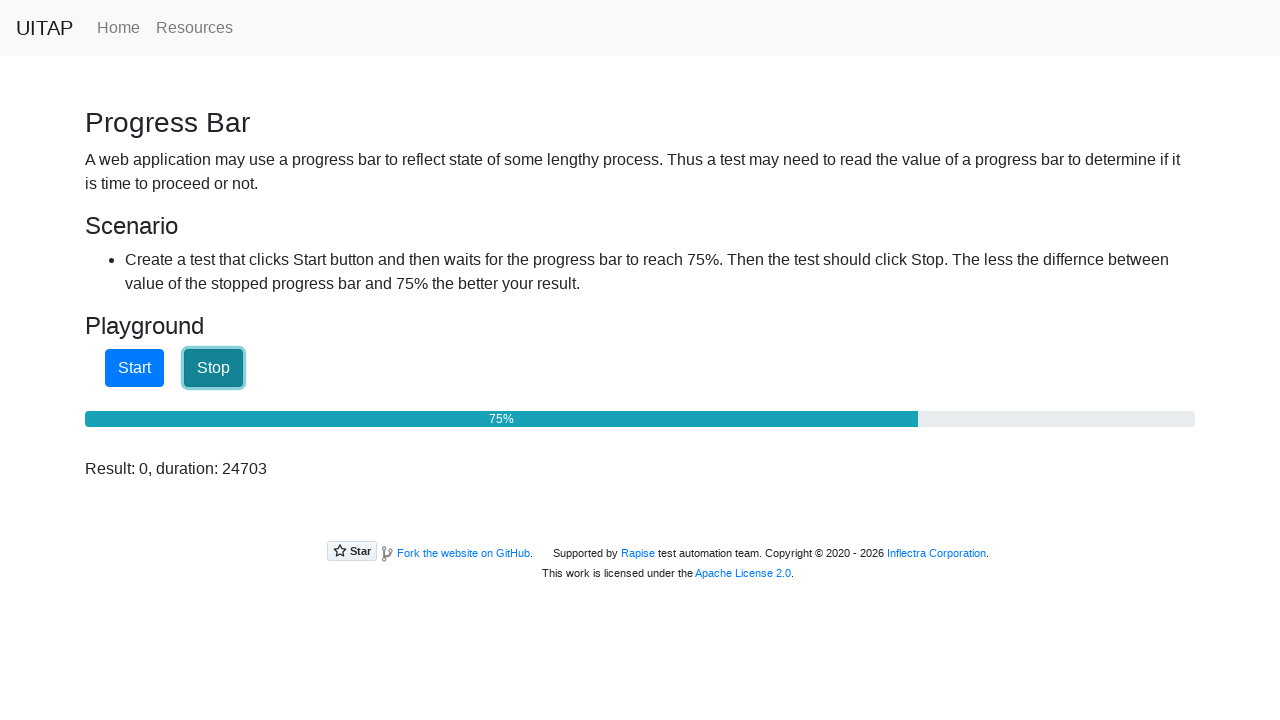

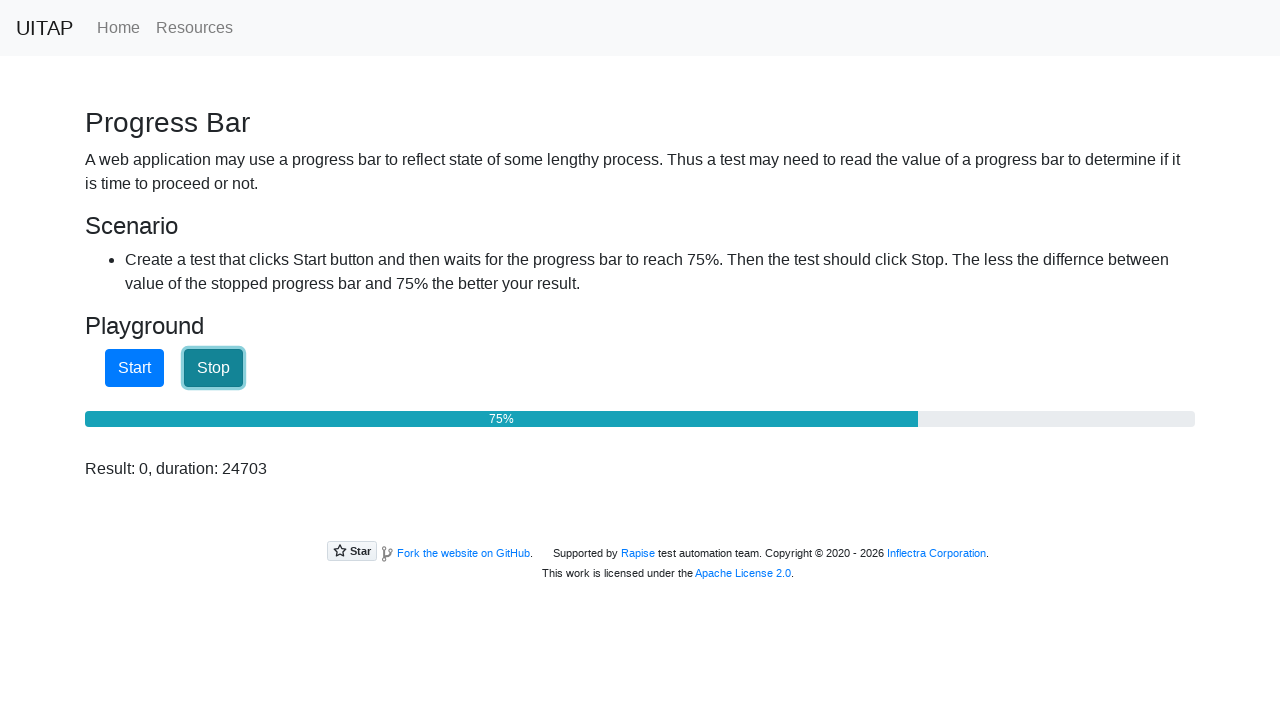